Navigates to Rahul Shetty Academy homepage and verifies the page loads by checking the title and URL are accessible

Starting URL: https://rahulshettyacademy.com/

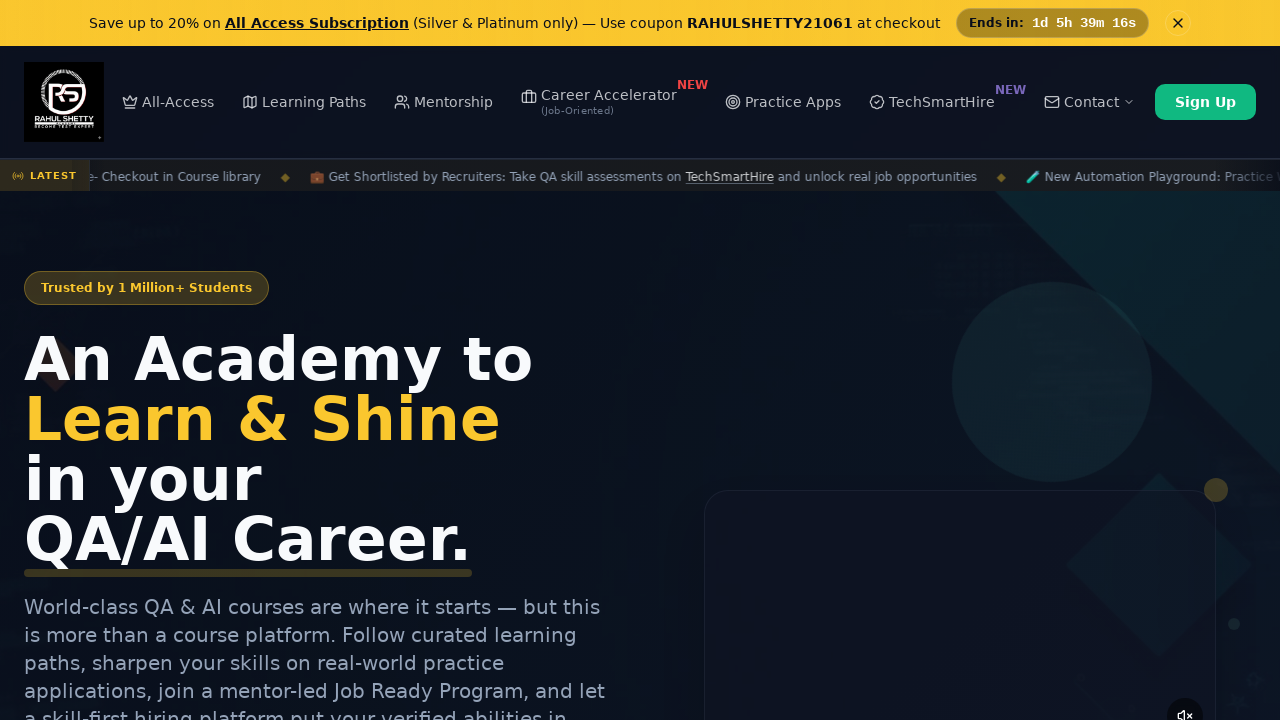

Waited for page to load with domcontentloaded state
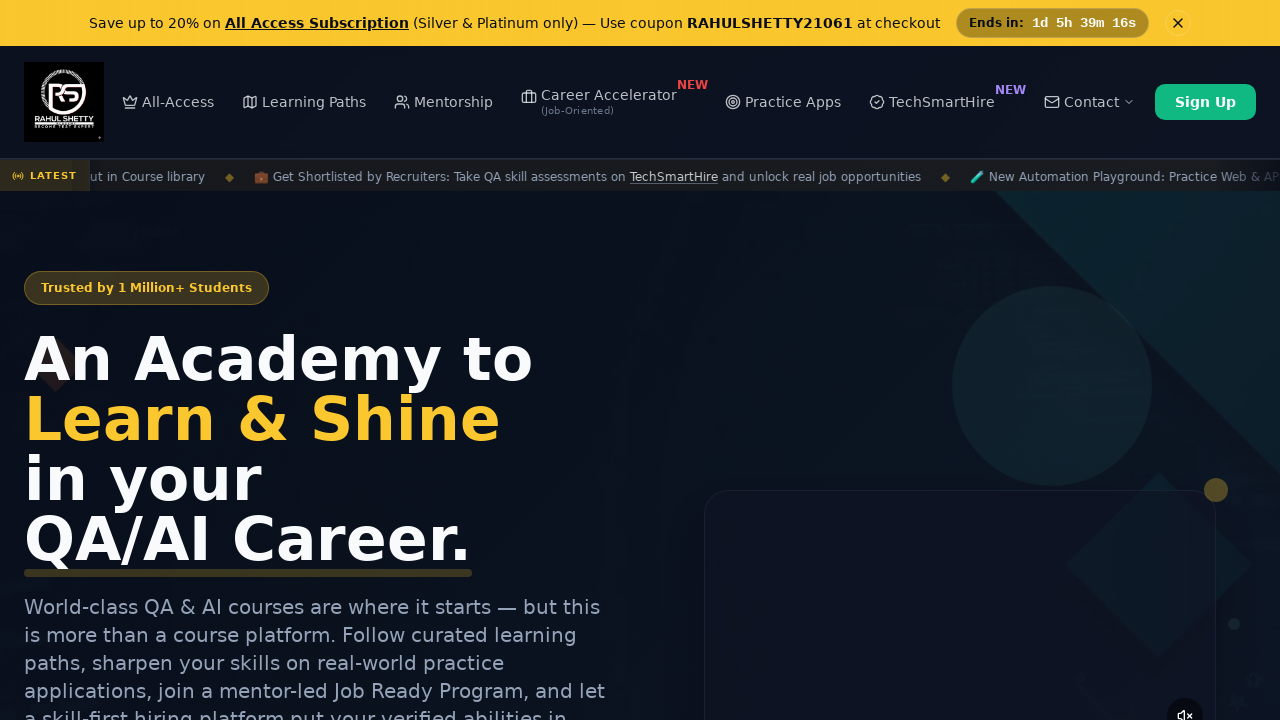

Retrieved page title: 'Rahul Shetty Academy | QA Automation, Playwright, AI Testing & Online Training'
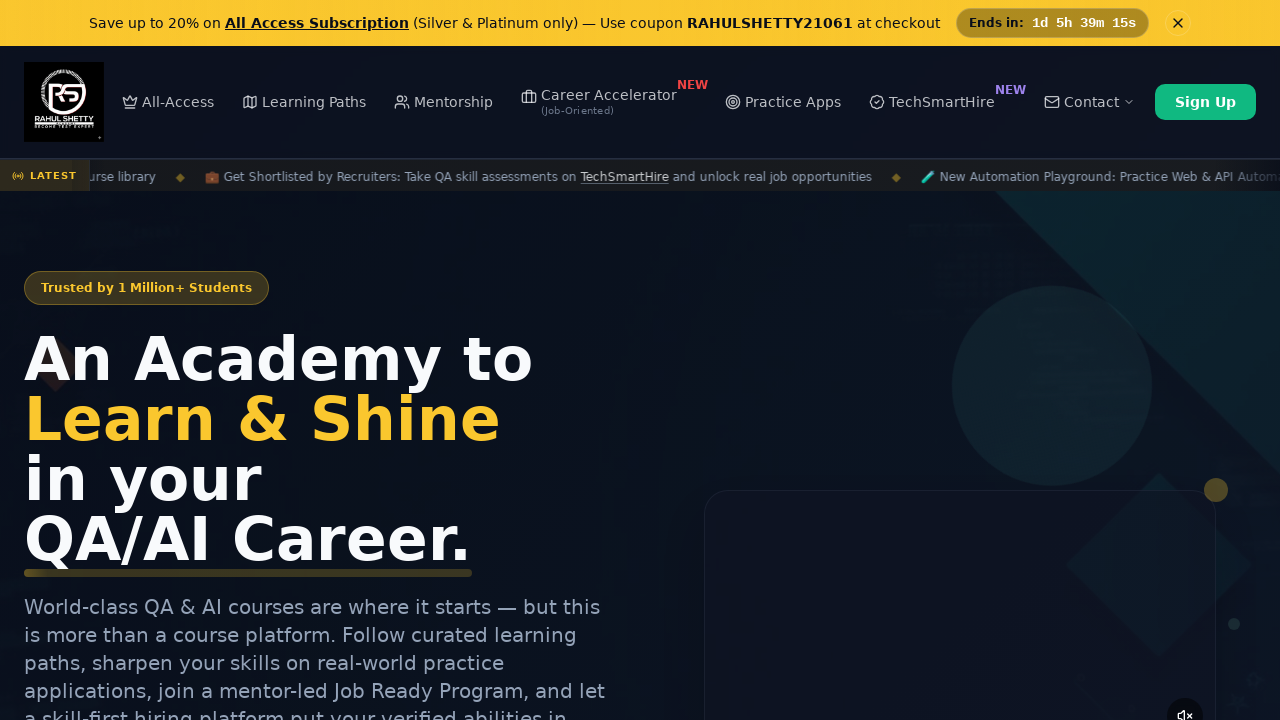

Retrieved page URL: 'https://rahulshettyacademy.com/'
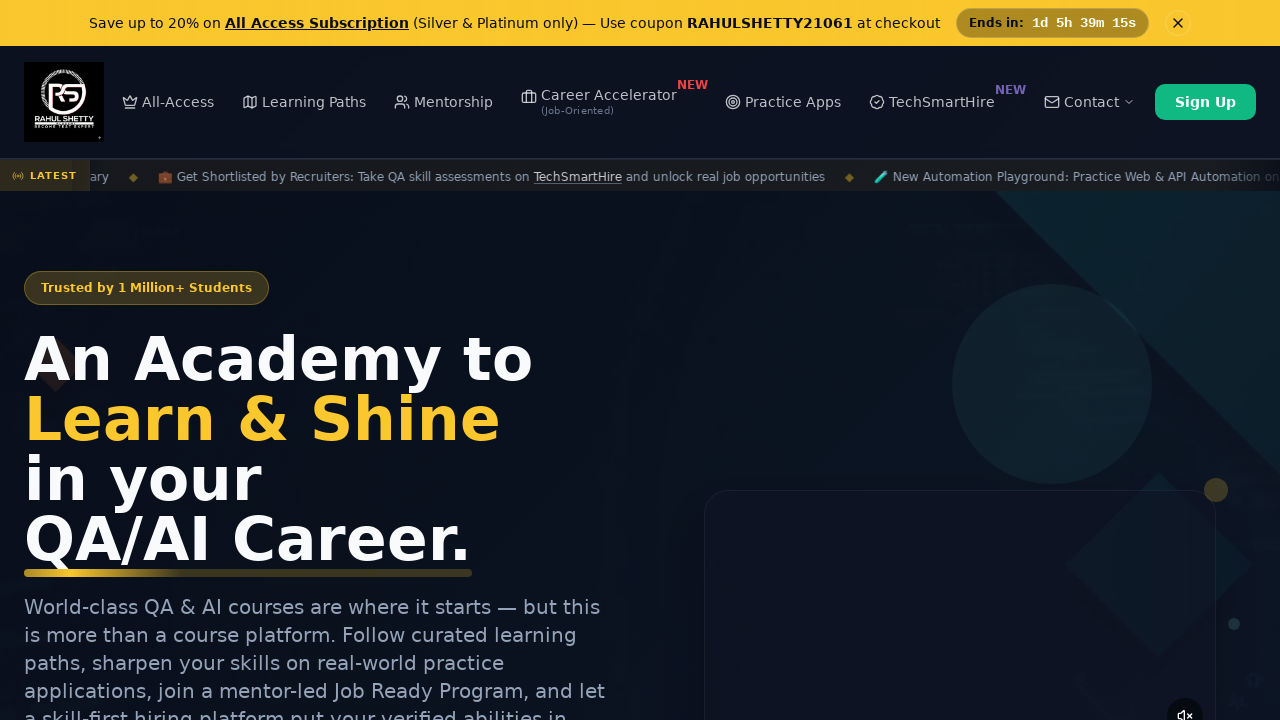

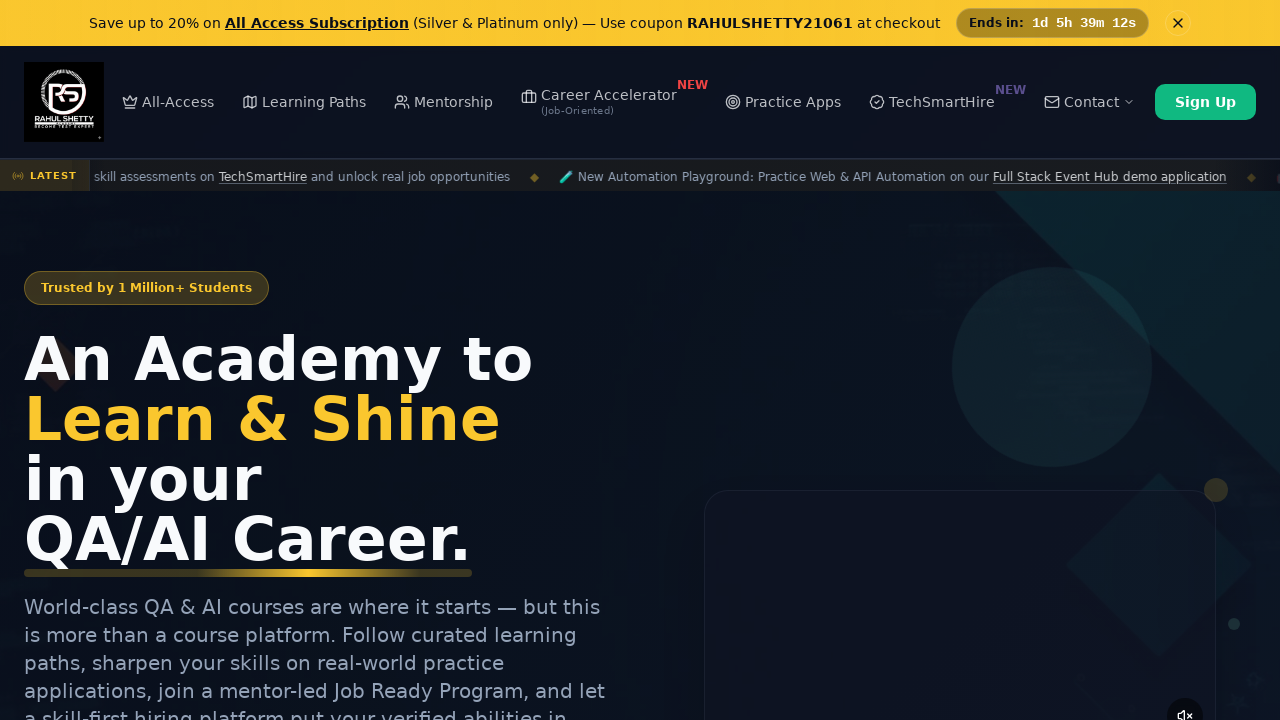